Navigates to Verify Text page and checks that the welcome message is displayed correctly

Starting URL: http://uitestingplayground.com/

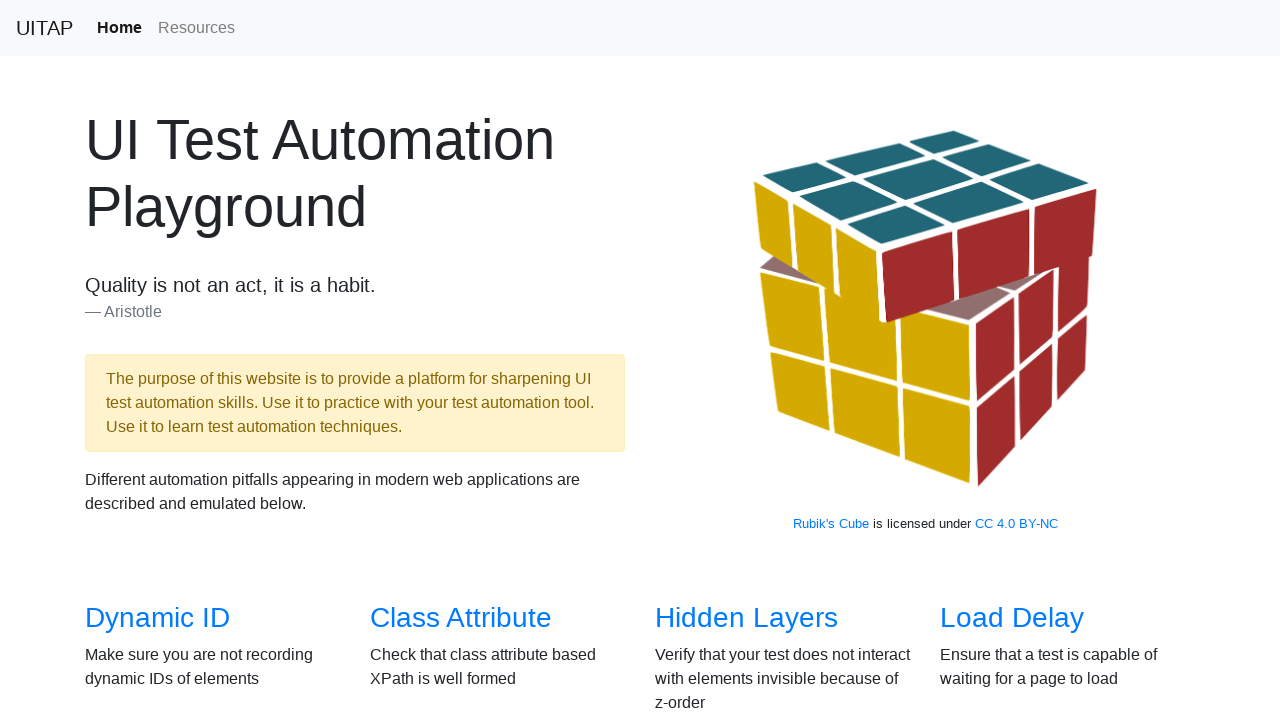

Clicked on Verify Text link from home page at (720, 361) on a[href='/verifytext']
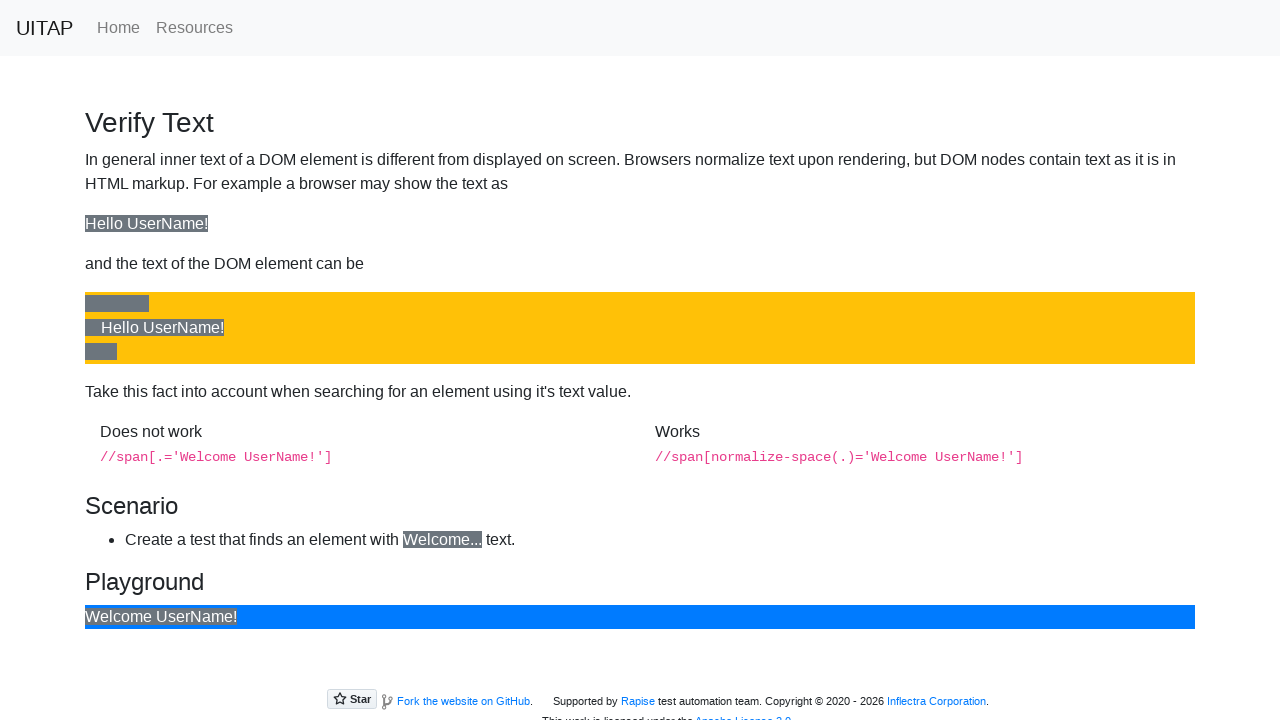

Verified that welcome message 'Welcome UserName!' is displayed correctly
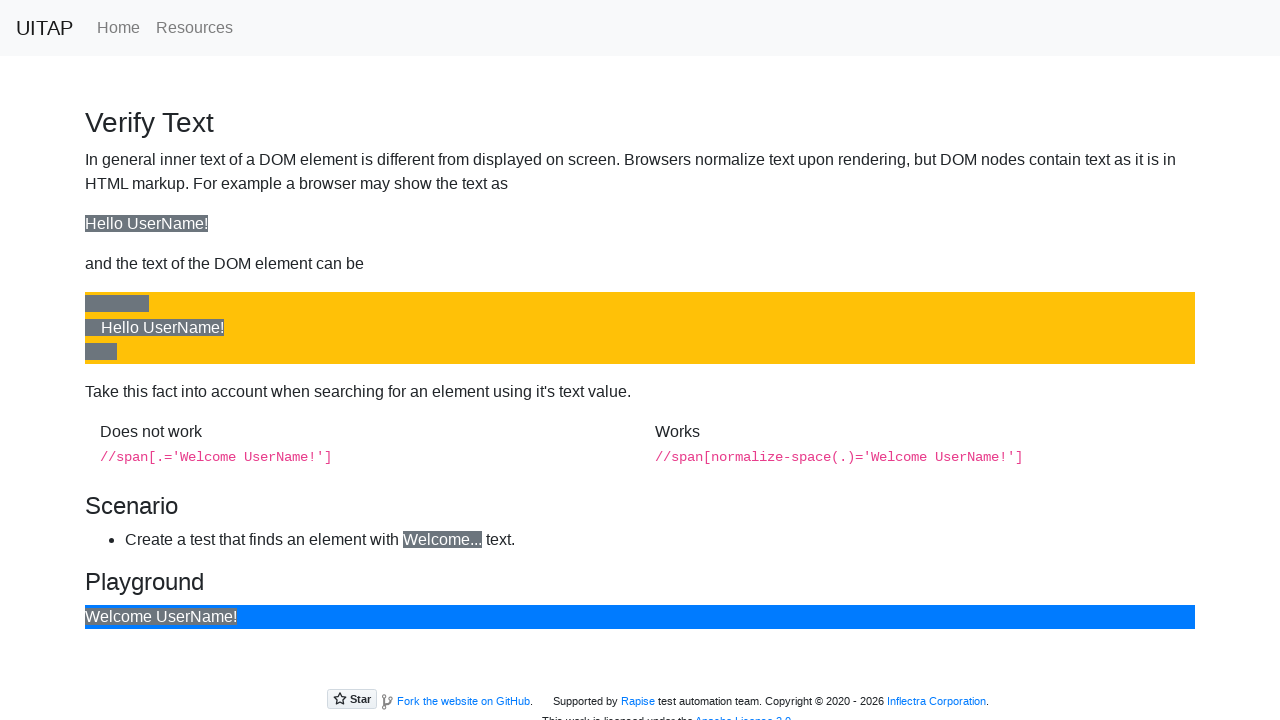

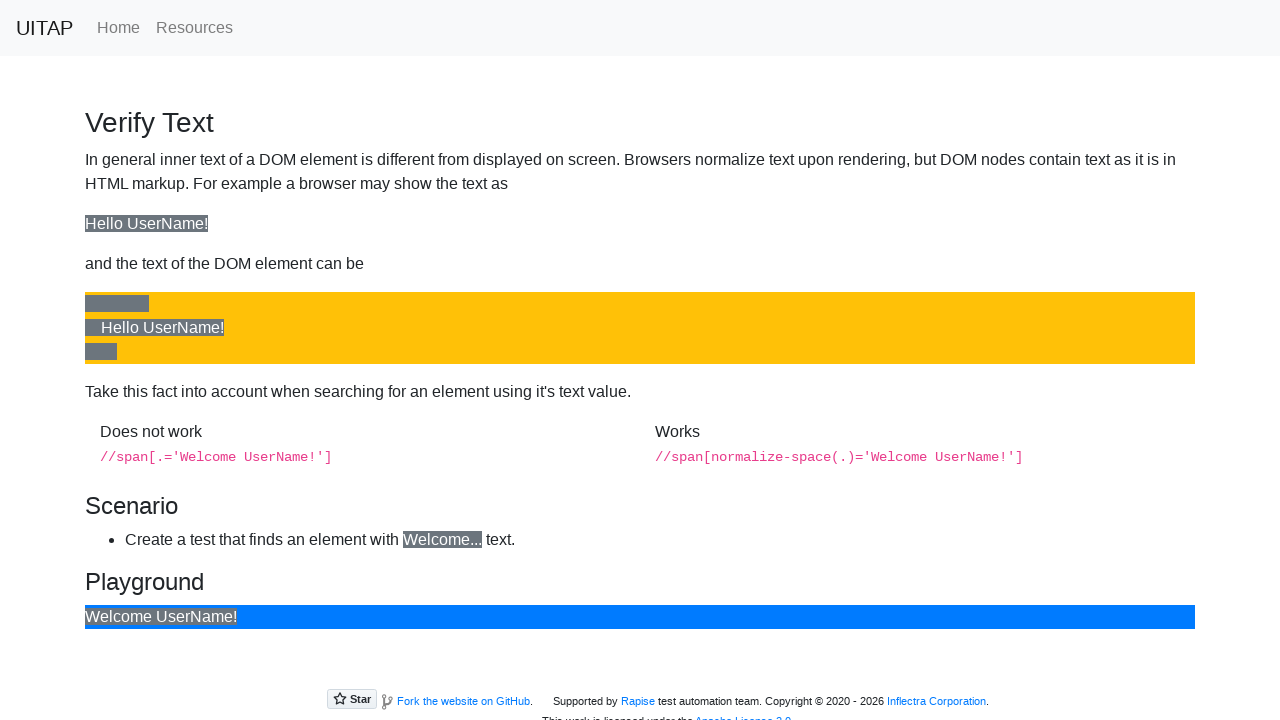